Tests the search functionality by entering a random product name into the search box and submitting the search form

Starting URL: https://prod-kurs.coderslab.pl/index.php

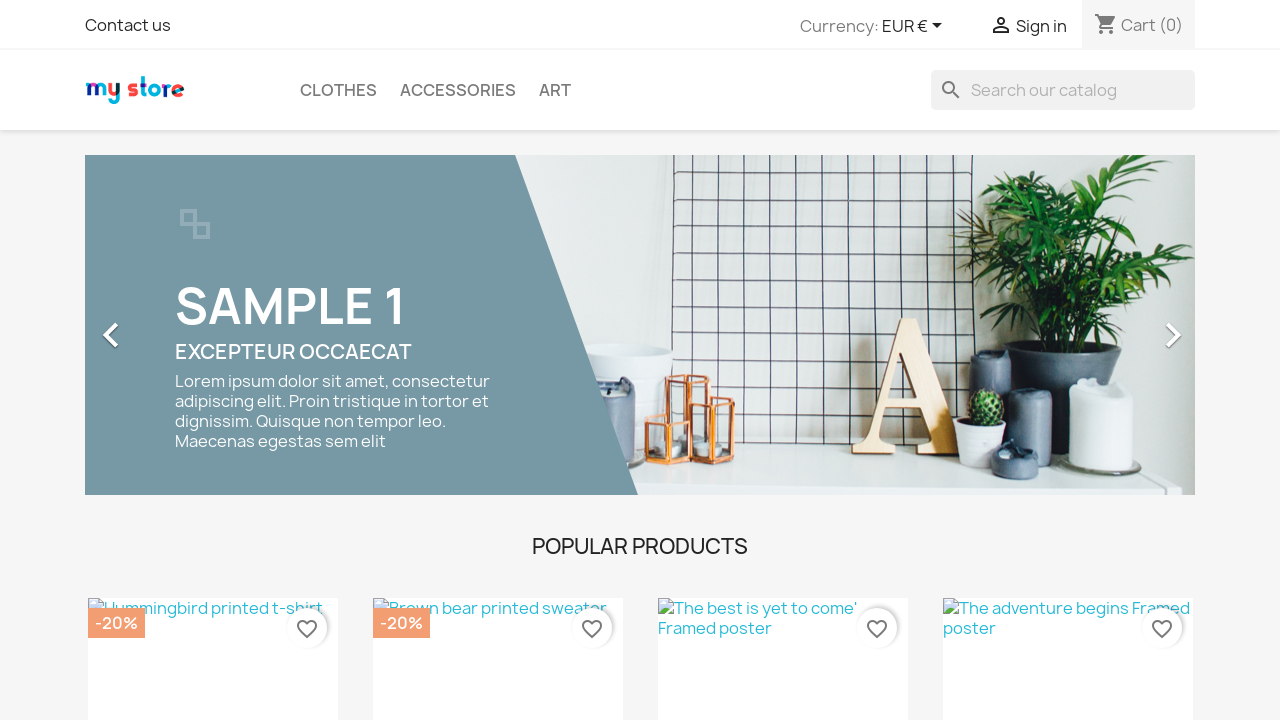

Filled search box with product name 'mug' on input.ui-autocomplete-input
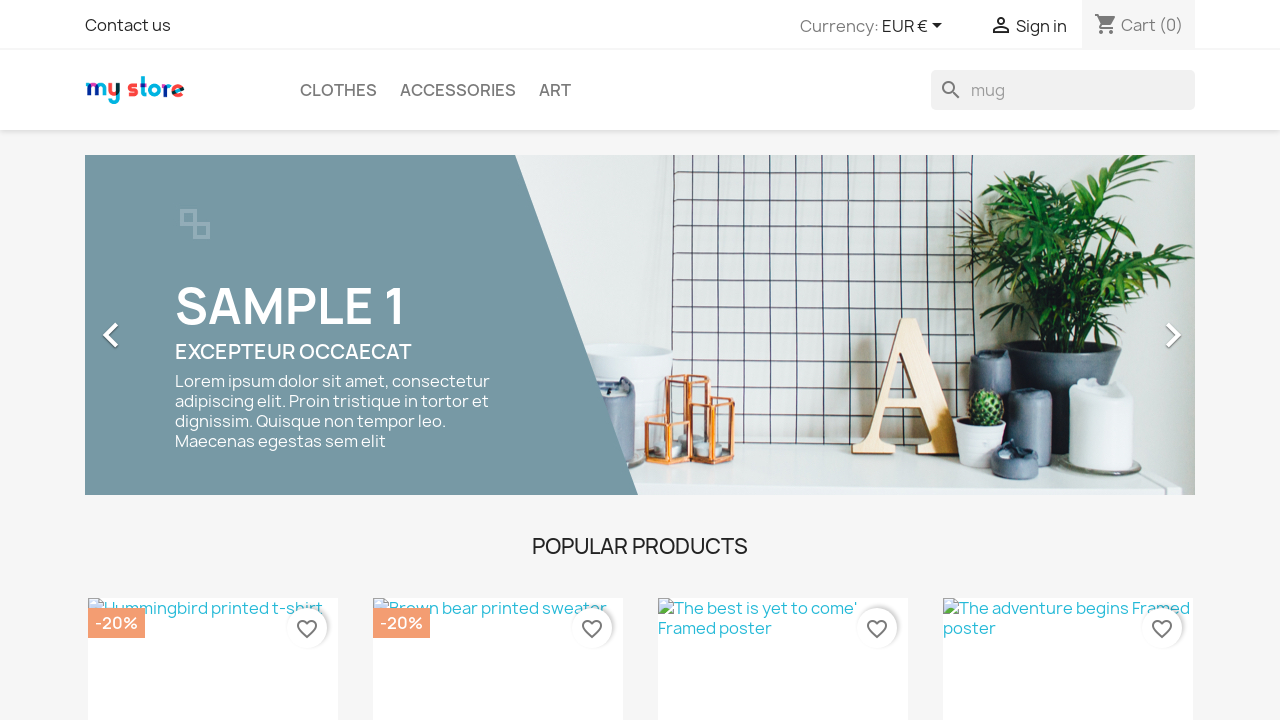

Submitted search form by pressing Enter on input.ui-autocomplete-input
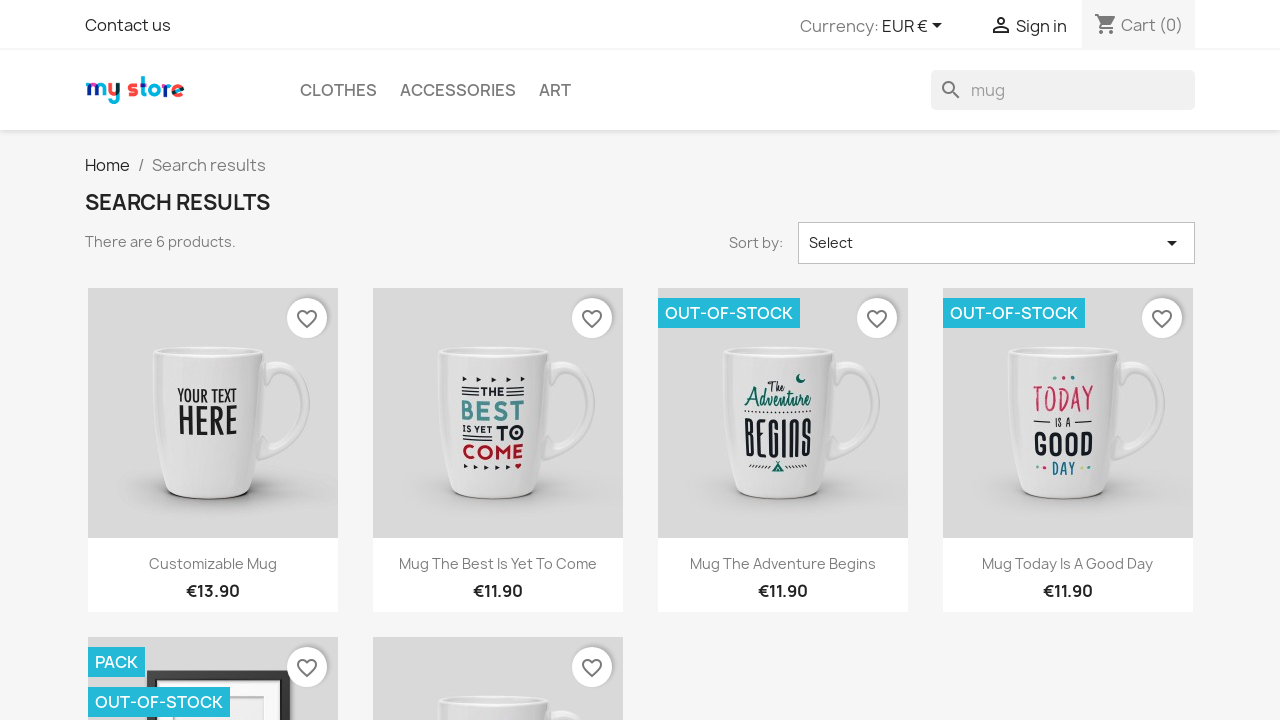

Search results page loaded
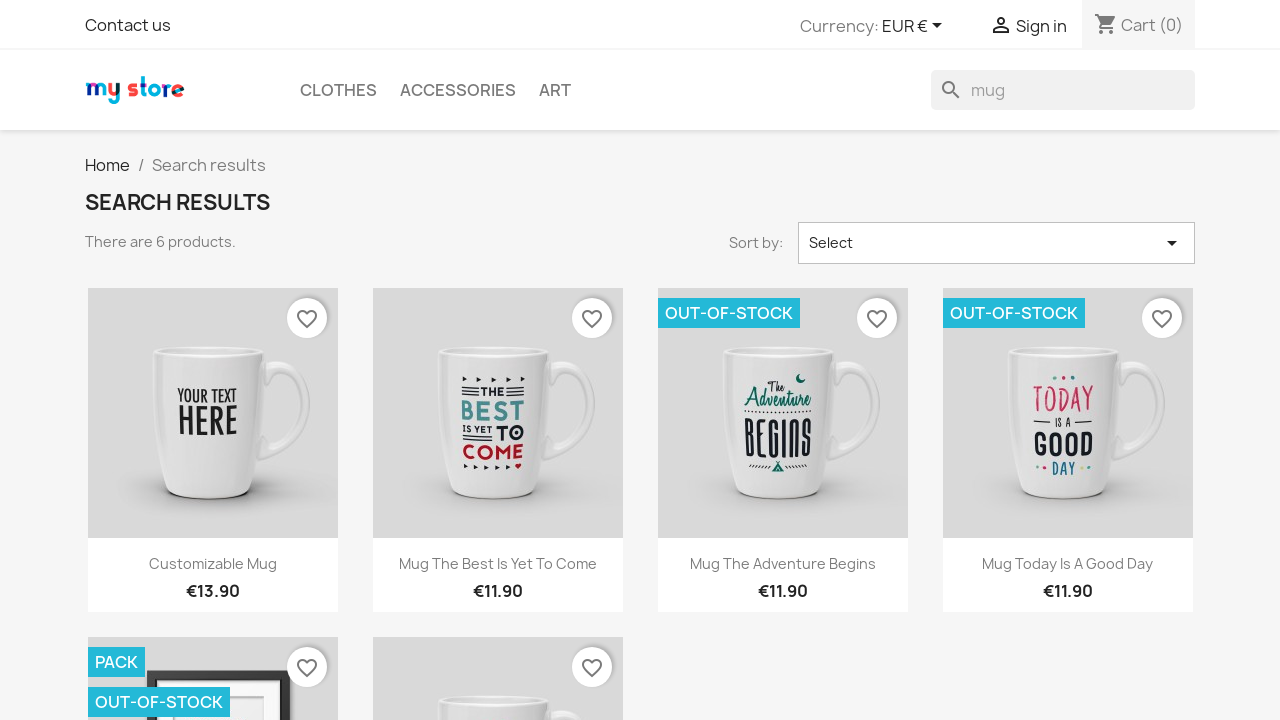

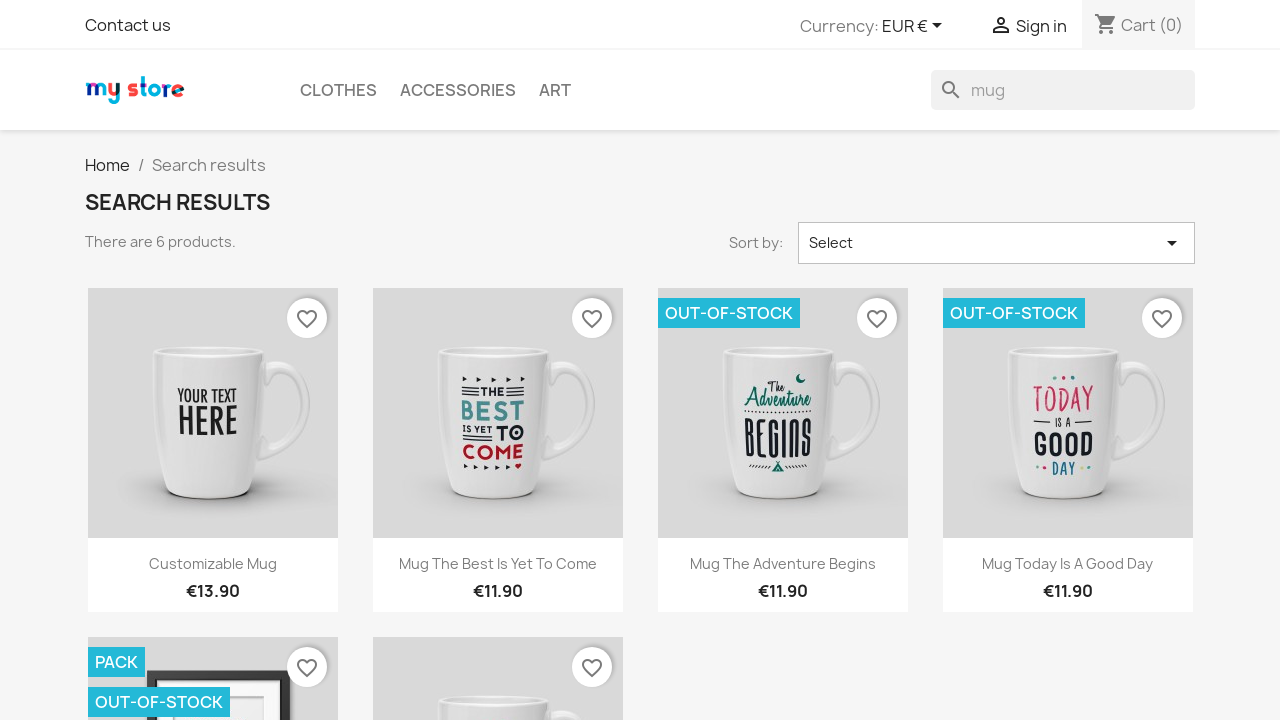